Tests window handling by opening new windows, switching between them, and clicking links across multiple windows

Starting URL: https://demo.automationtesting.in/Windows.html

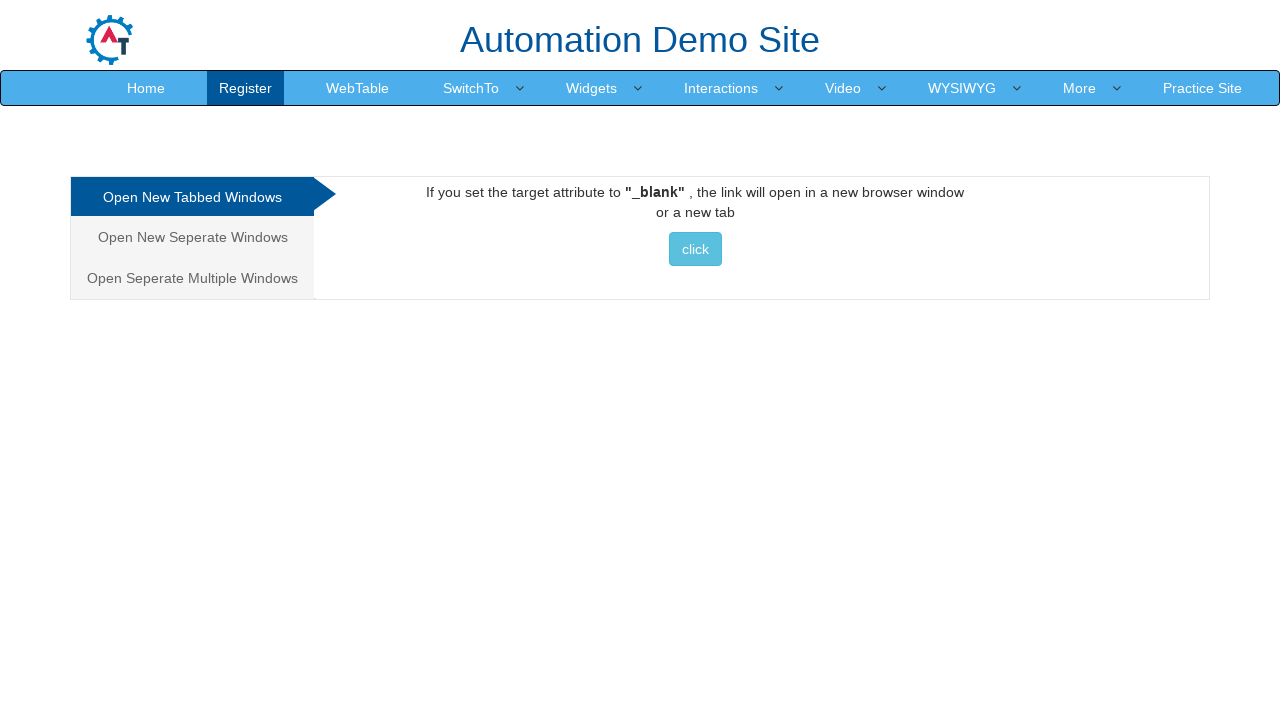

Clicked button to open new window at (695, 249) on xpath=//*[@id="Tabbed"]/a/button
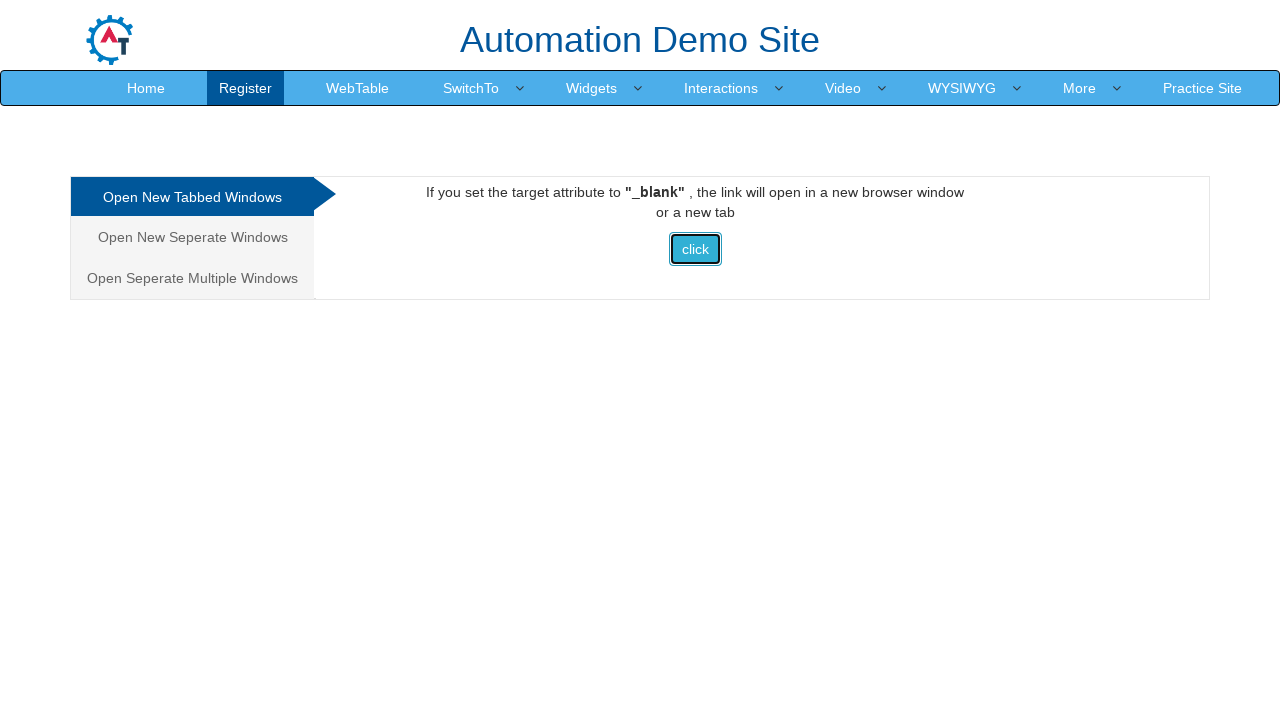

New window opened and captured
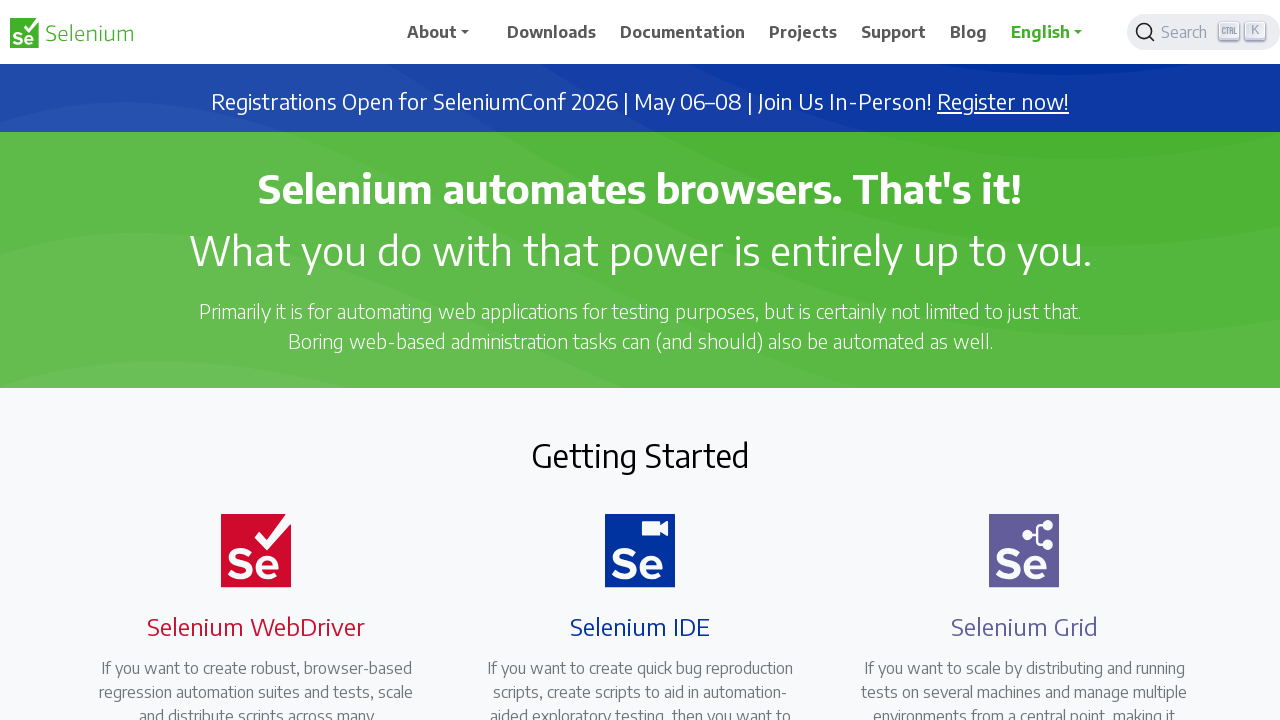

Clicked link in new window at (244, 360) on xpath=/html/body/div/main/section[2]/div/div/div[1]/div/div[2]/div/a
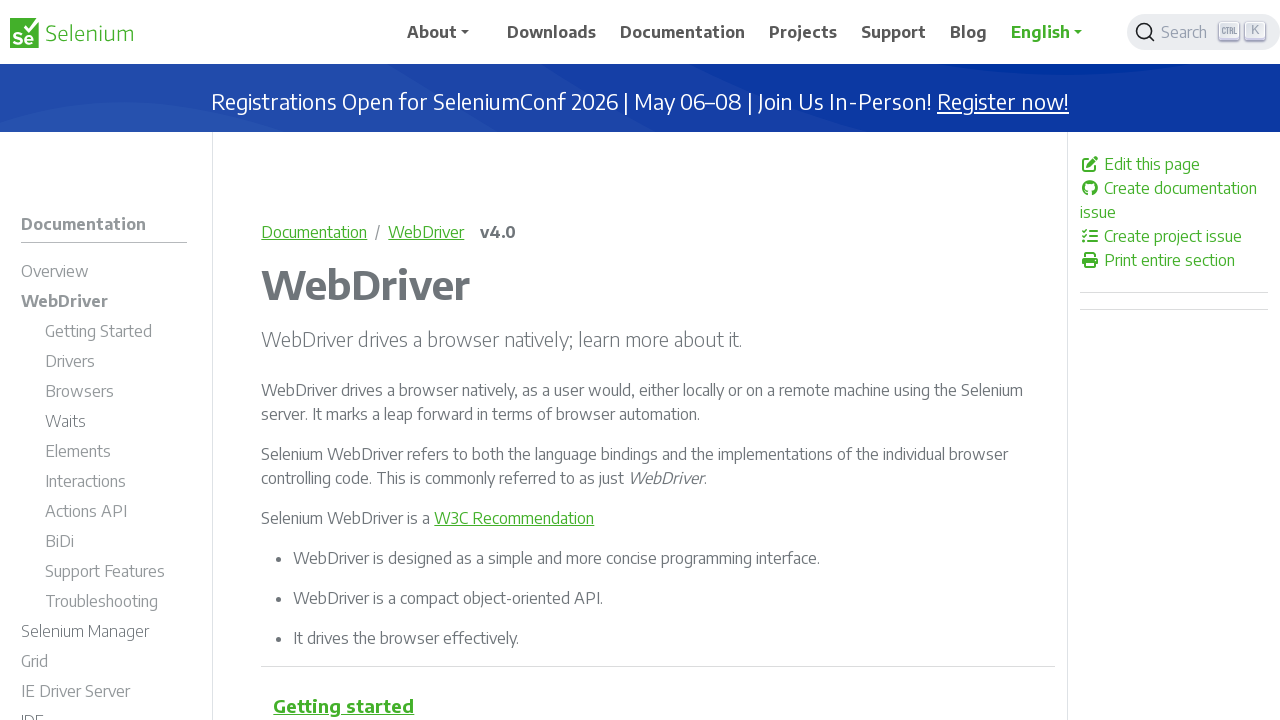

Clicked separate window tab link in original window at (192, 237) on xpath=/html/body/div[1]/div/div/div/div[1]/ul/li[2]/a
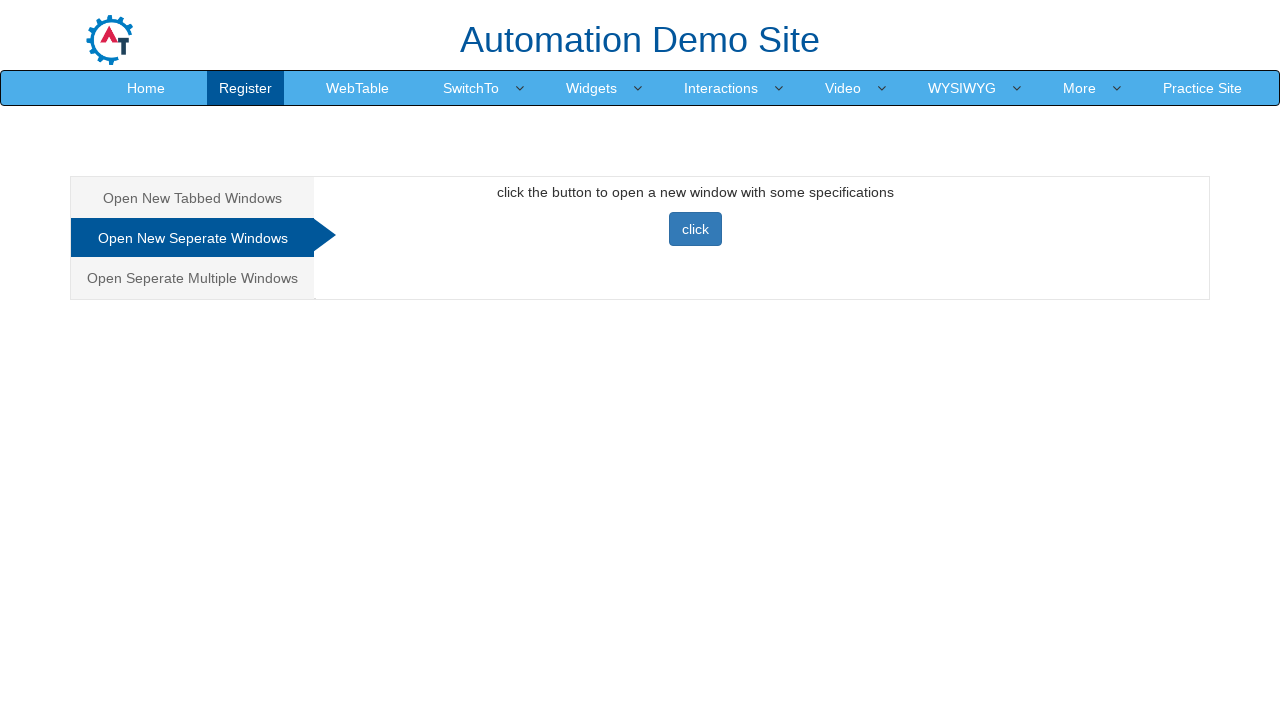

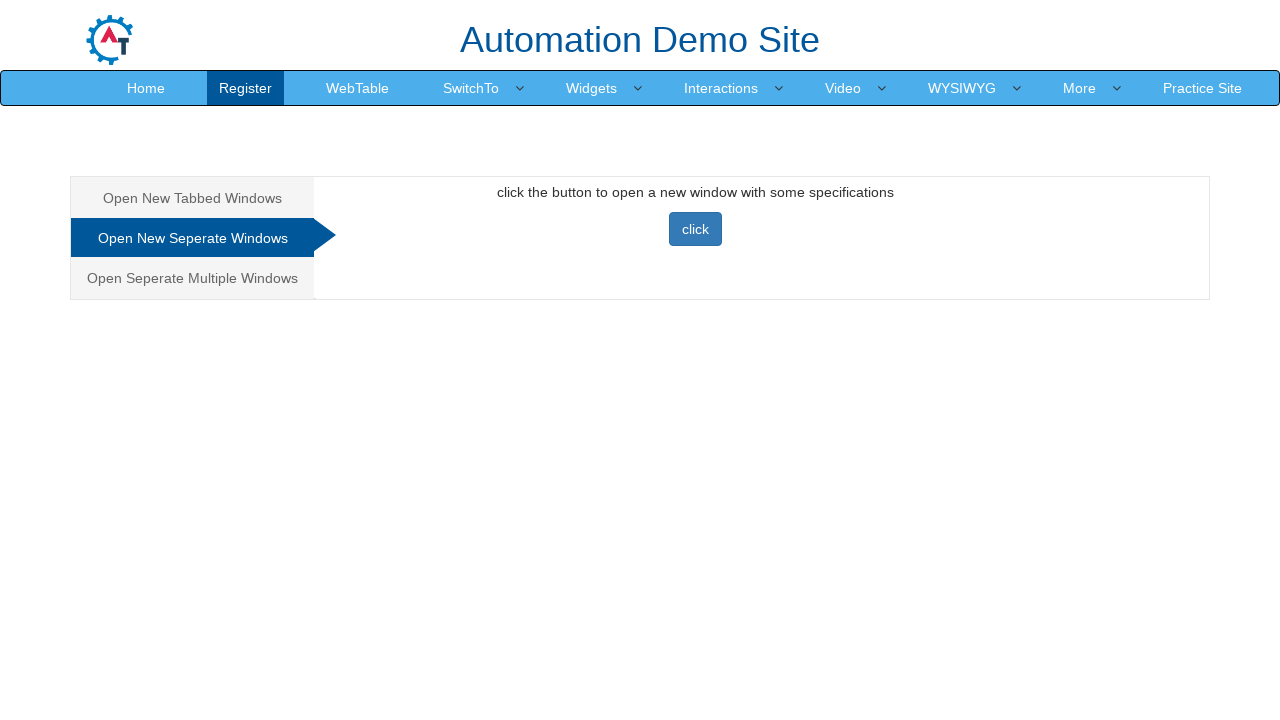